Tests that the Browse Languages page displays the correct column headers: Language, Author, Date, Comments, Rate.

Starting URL: http://www.99-bottles-of-beer.net/

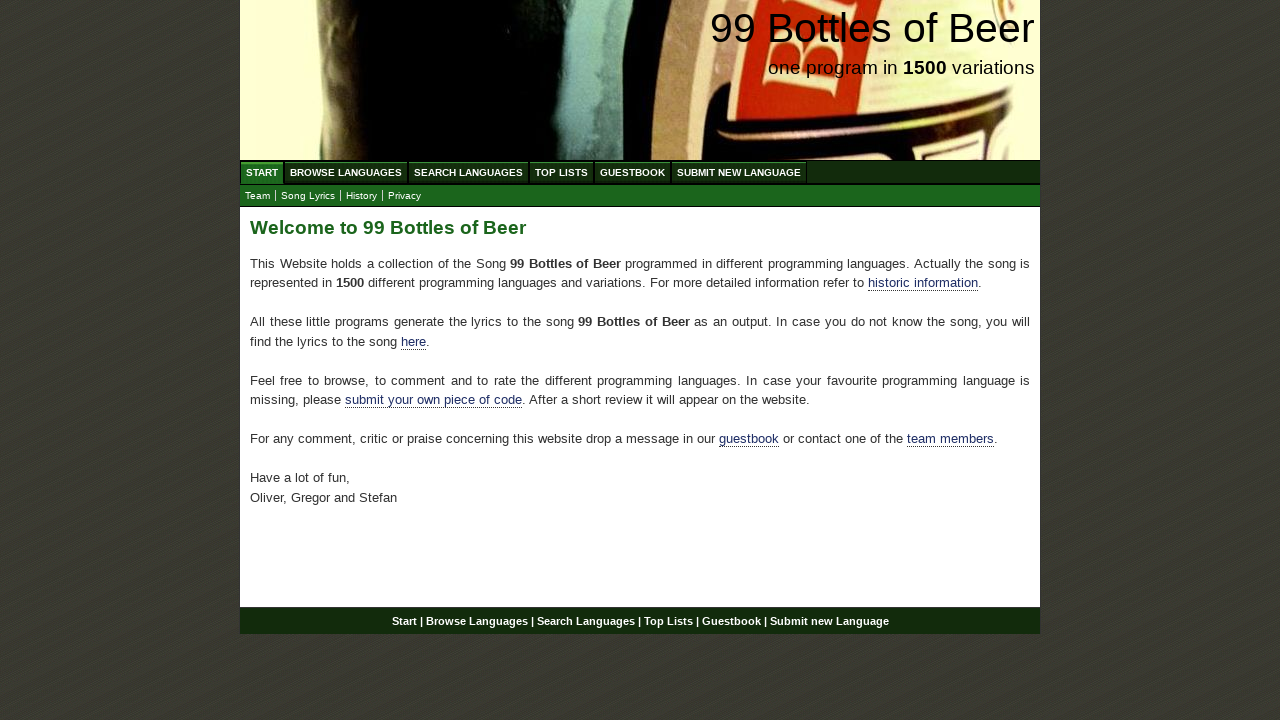

Clicked on Browse Languages link at (346, 172) on a[href='/abc.html']
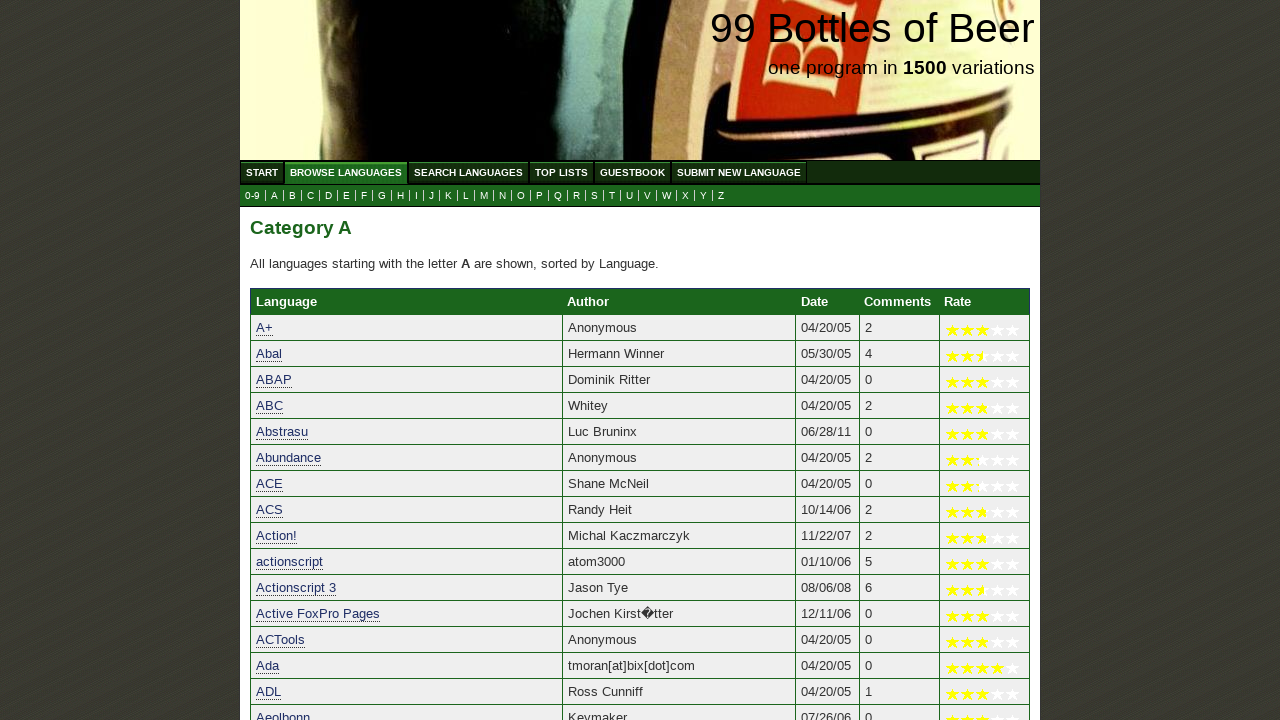

Located table column headers
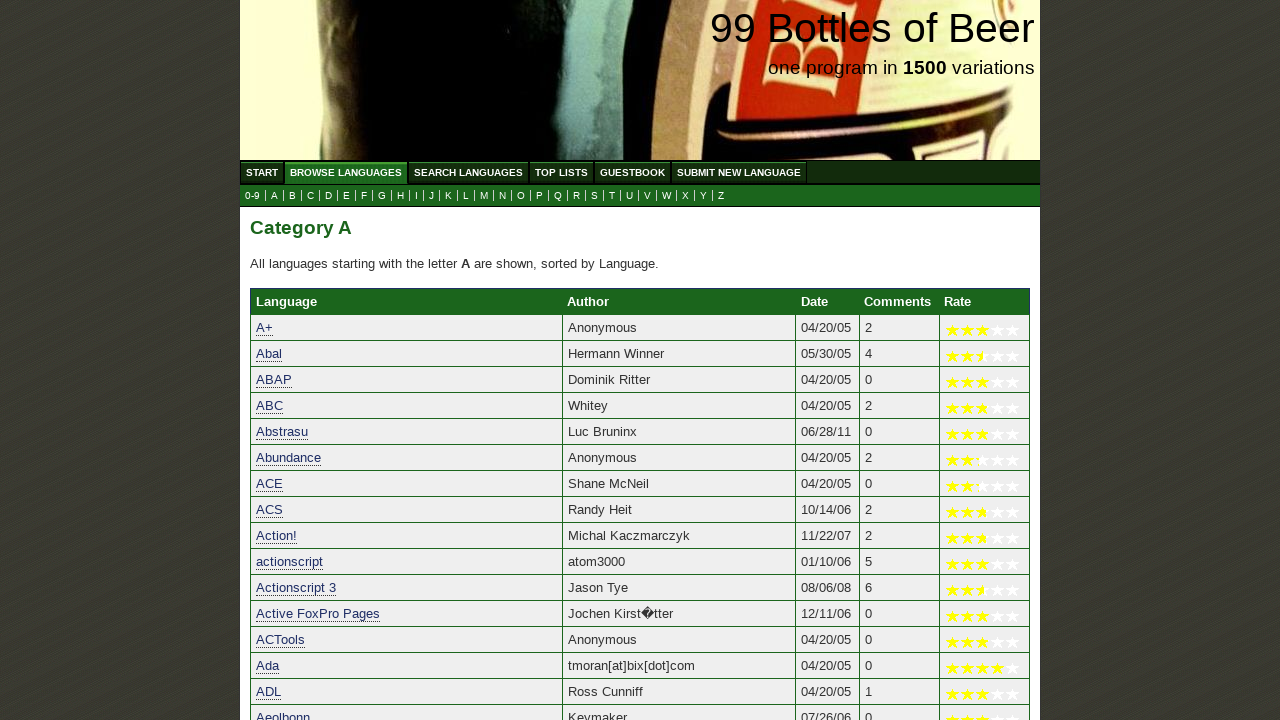

Found 5 column headers in the table
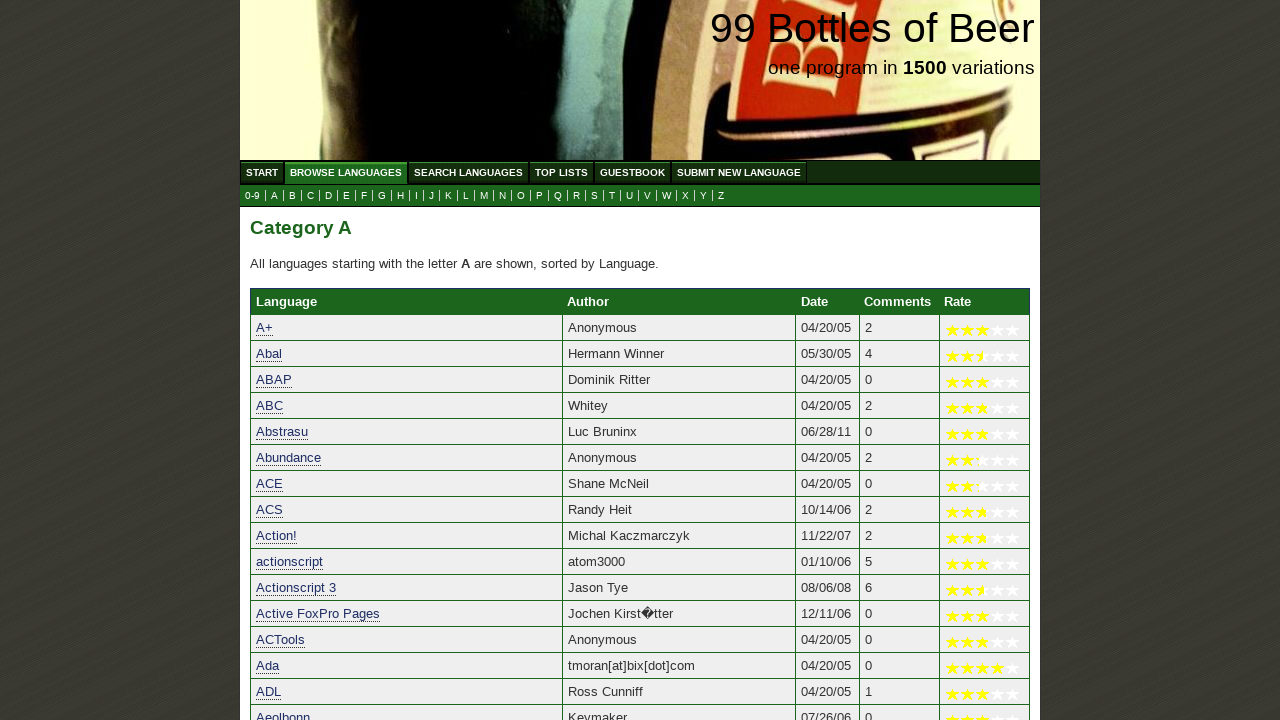

Retrieved text from column header 1: 'Language'
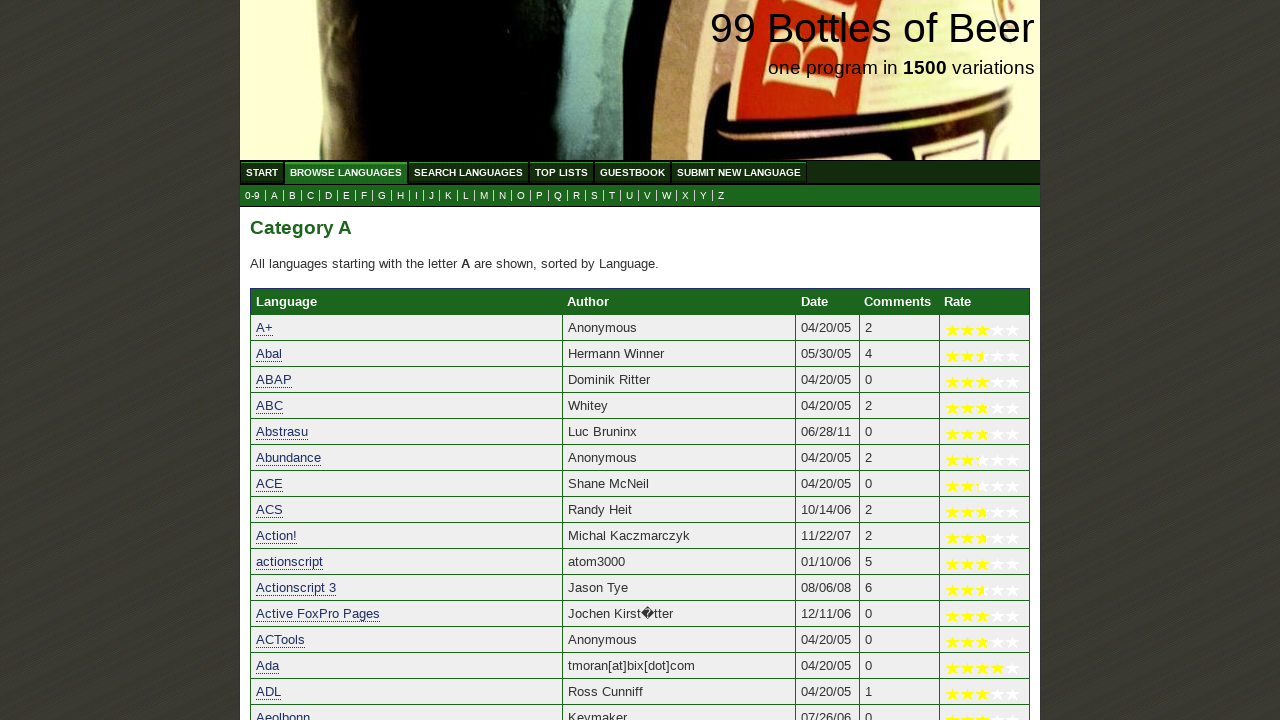

Verified column header 'Language' is in expected columns list
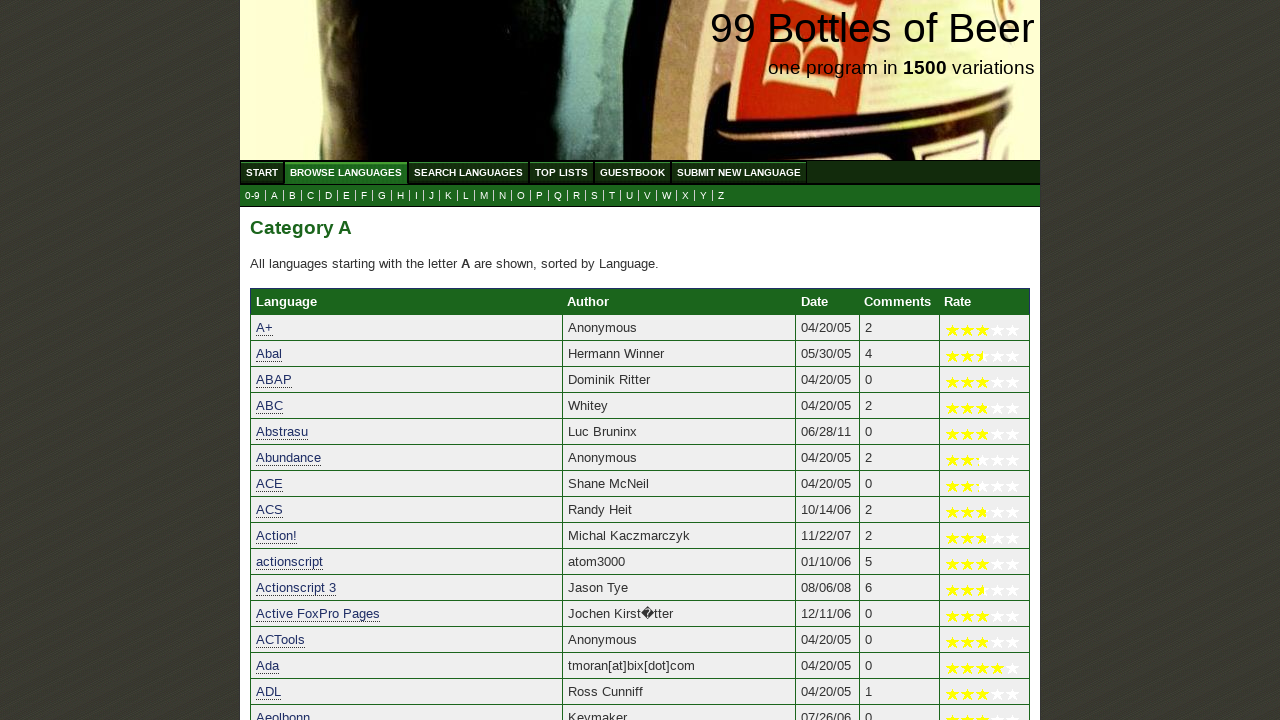

Retrieved text from column header 2: 'Author'
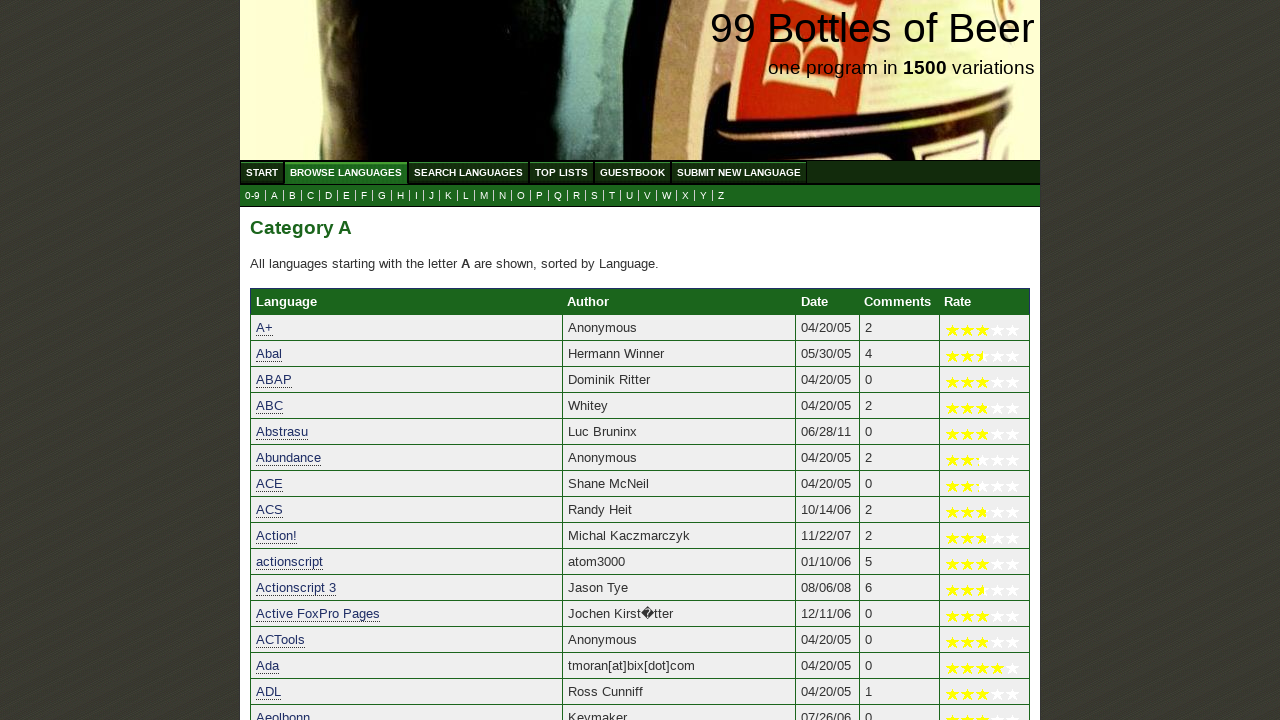

Verified column header 'Author' is in expected columns list
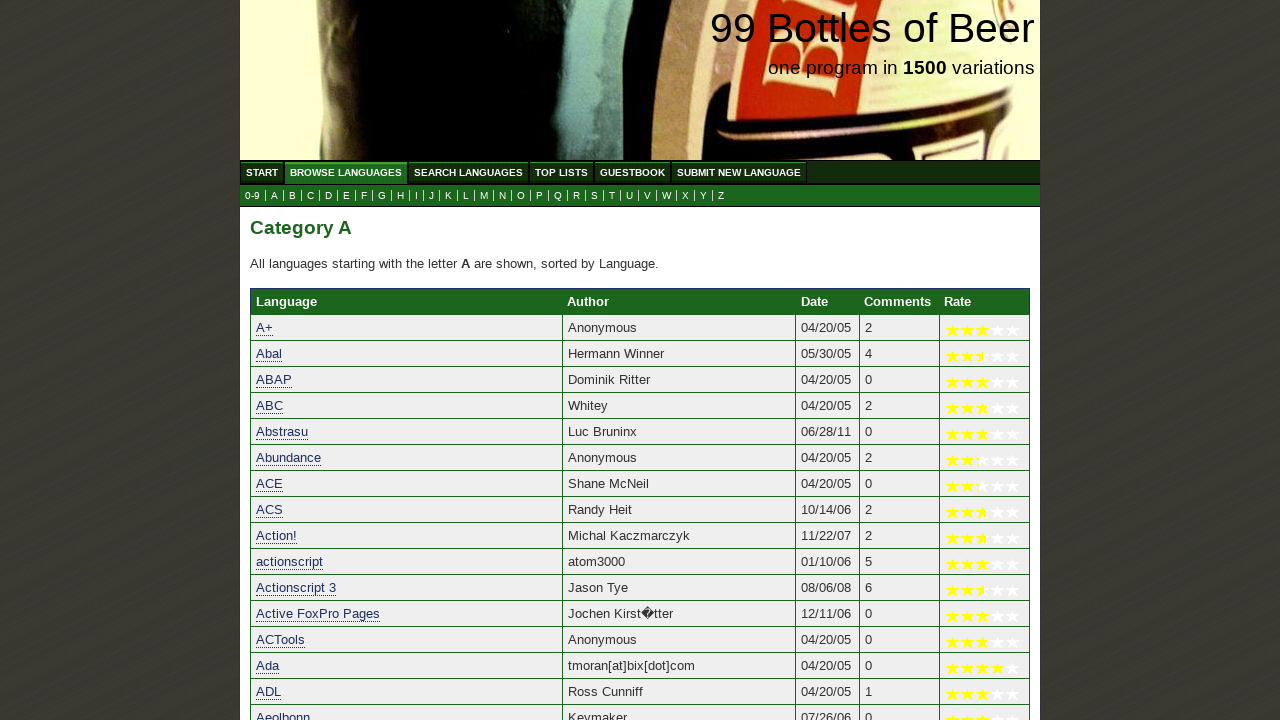

Retrieved text from column header 3: 'Date'
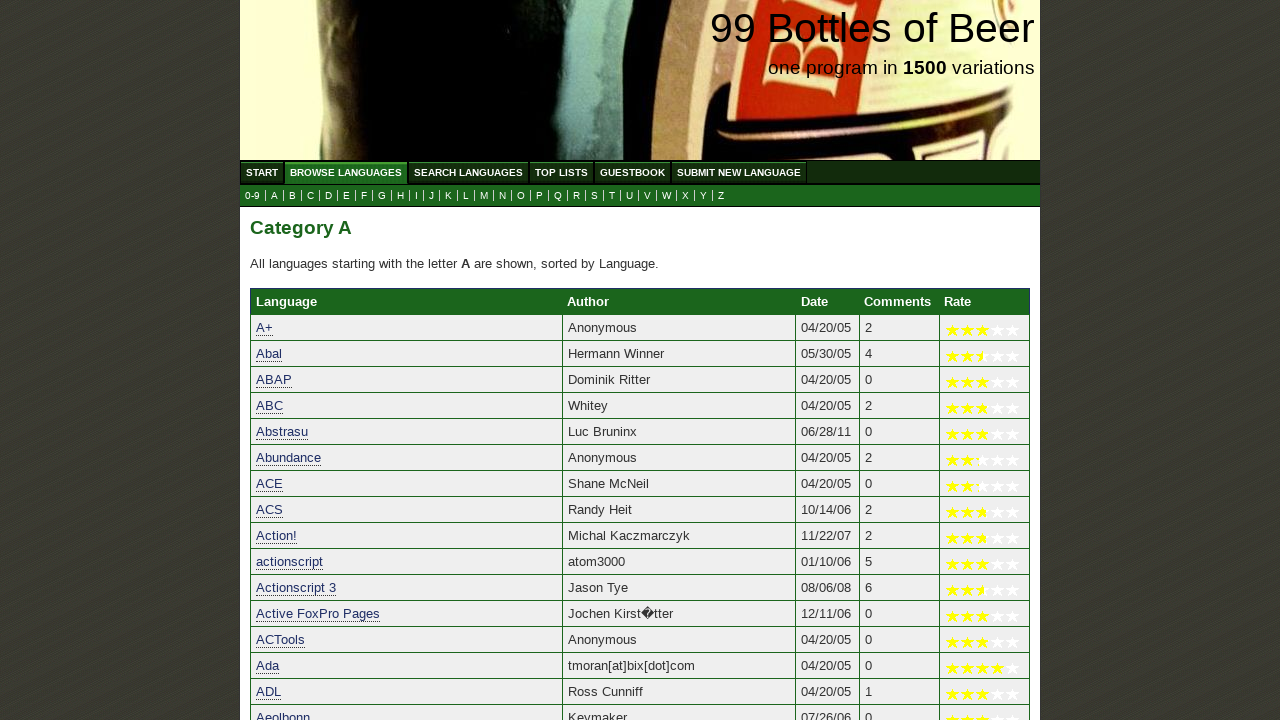

Verified column header 'Date' is in expected columns list
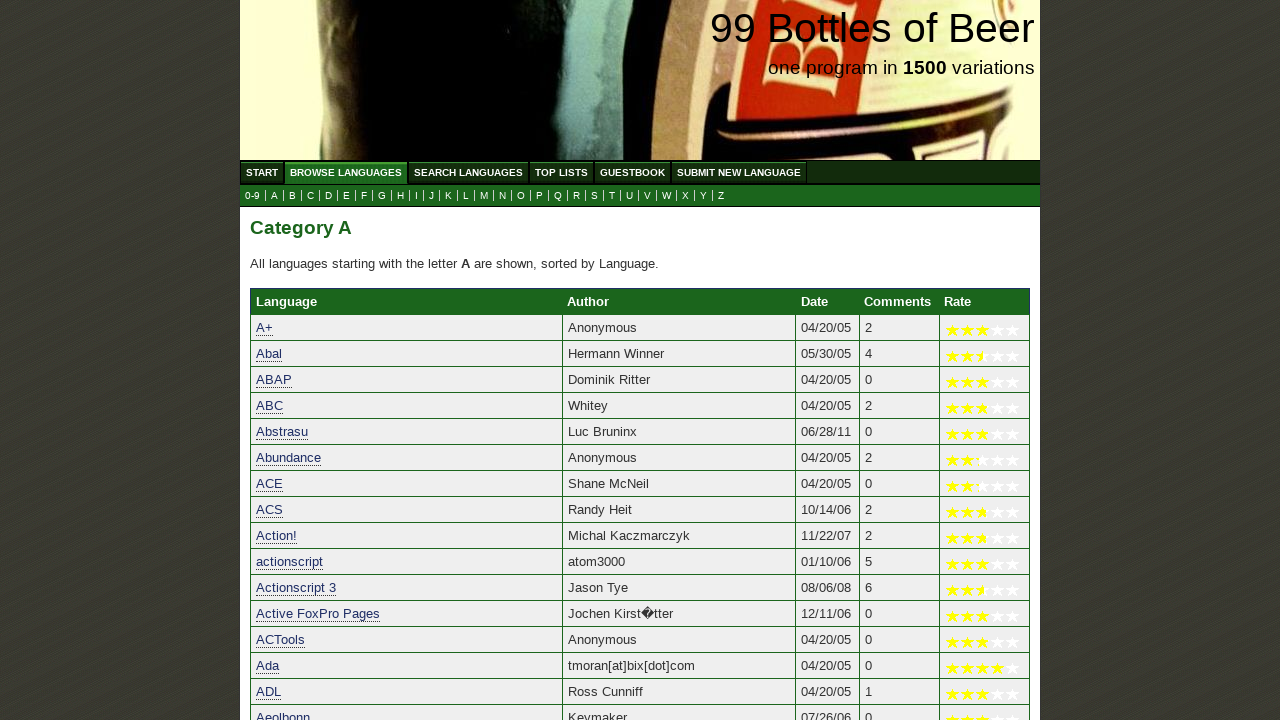

Retrieved text from column header 4: 'Comments'
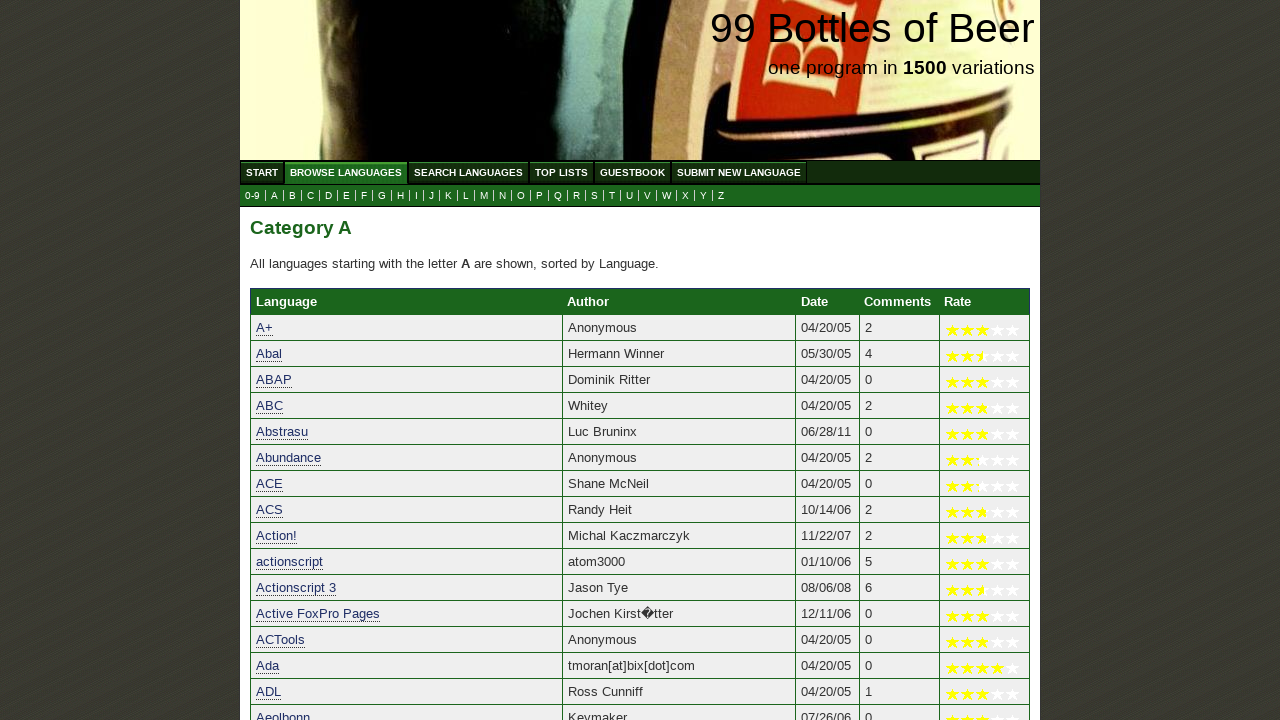

Verified column header 'Comments' is in expected columns list
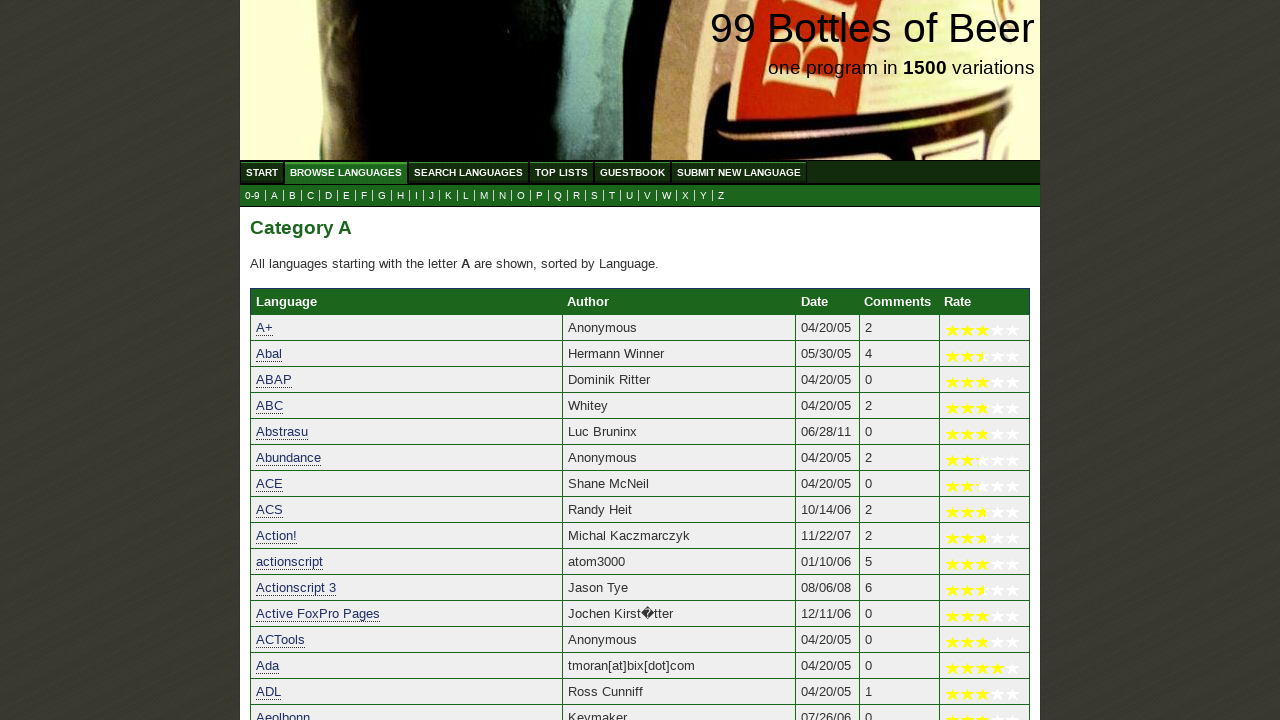

Retrieved text from column header 5: 'Rate'
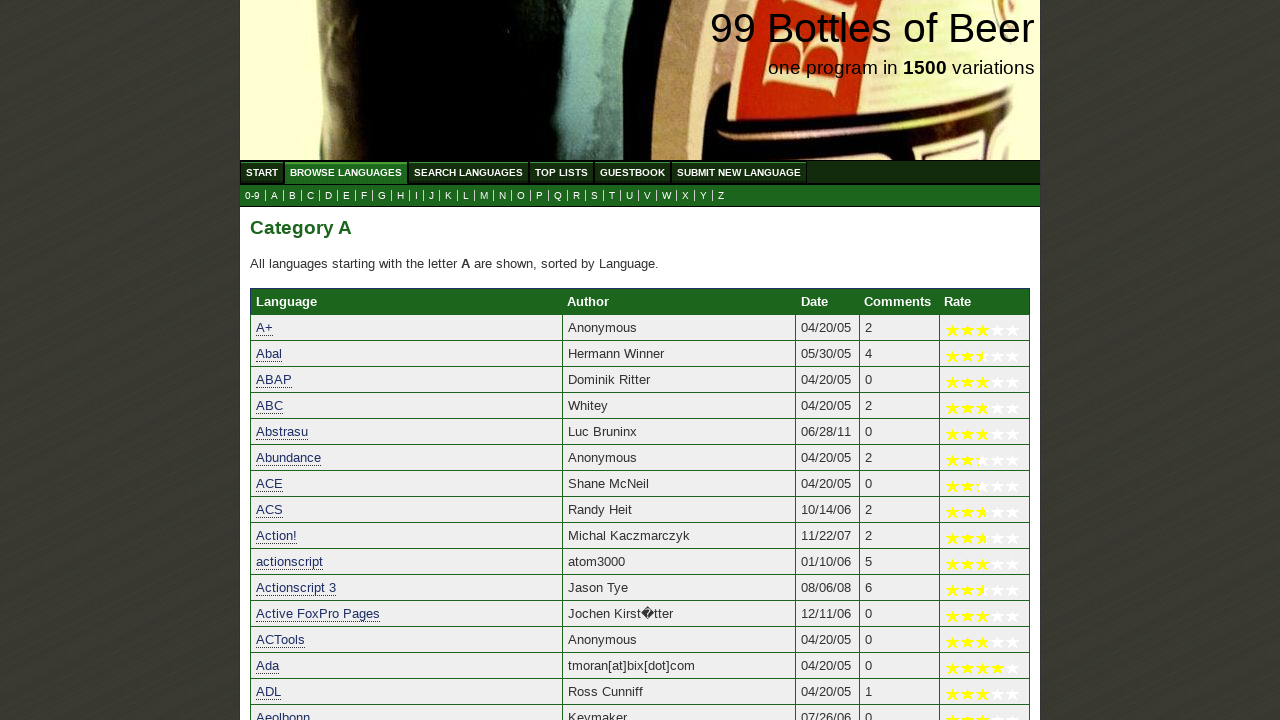

Verified column header 'Rate' is in expected columns list
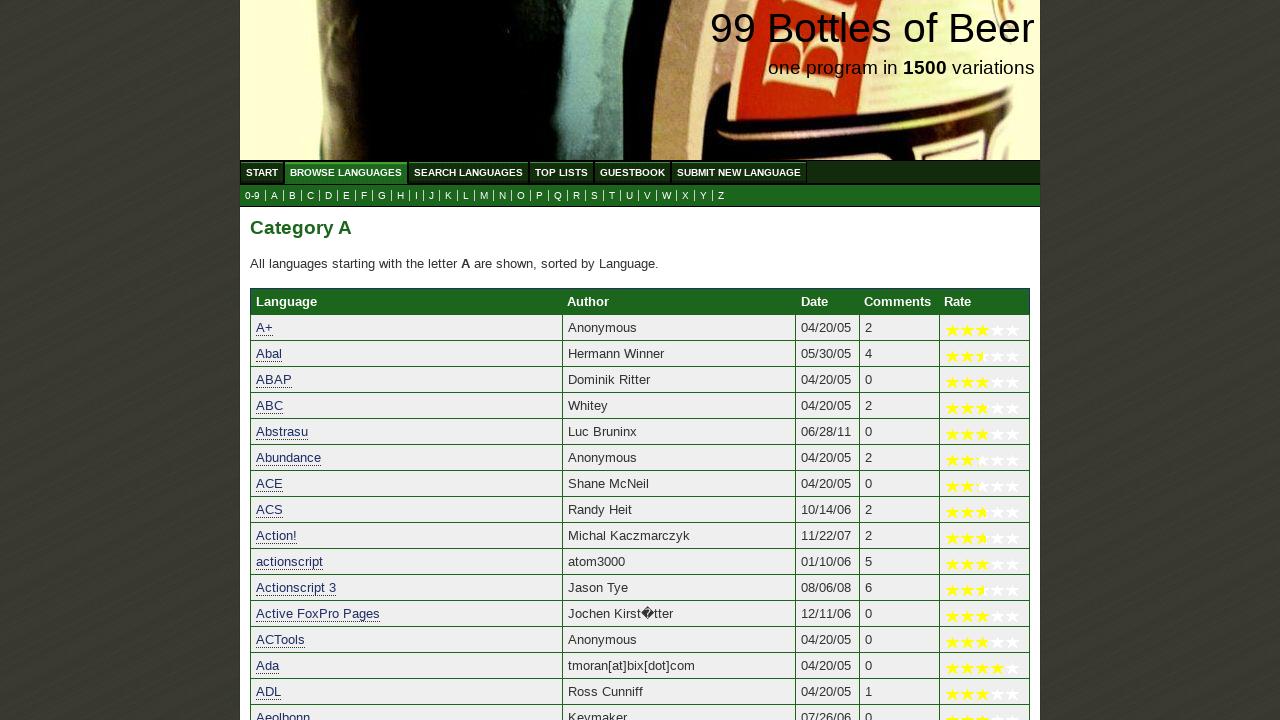

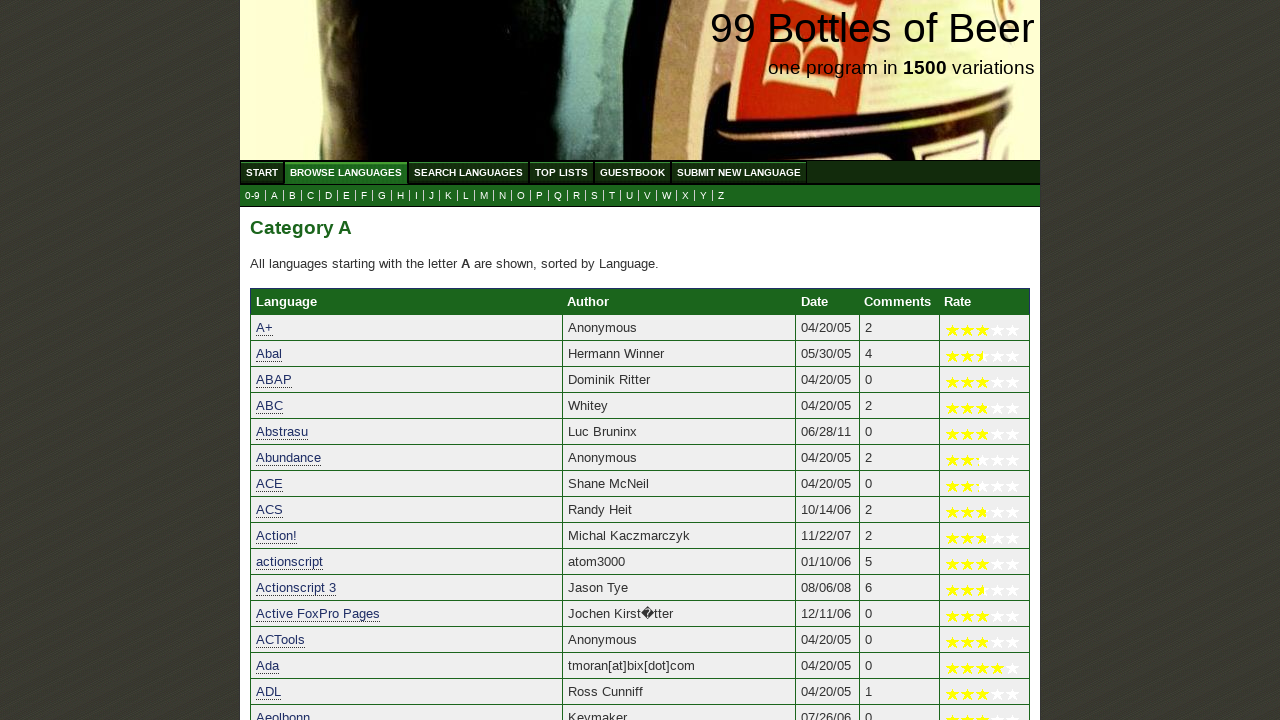